Tests form validation by submitting only the password field without email

Starting URL: https://app.caterorange.com/

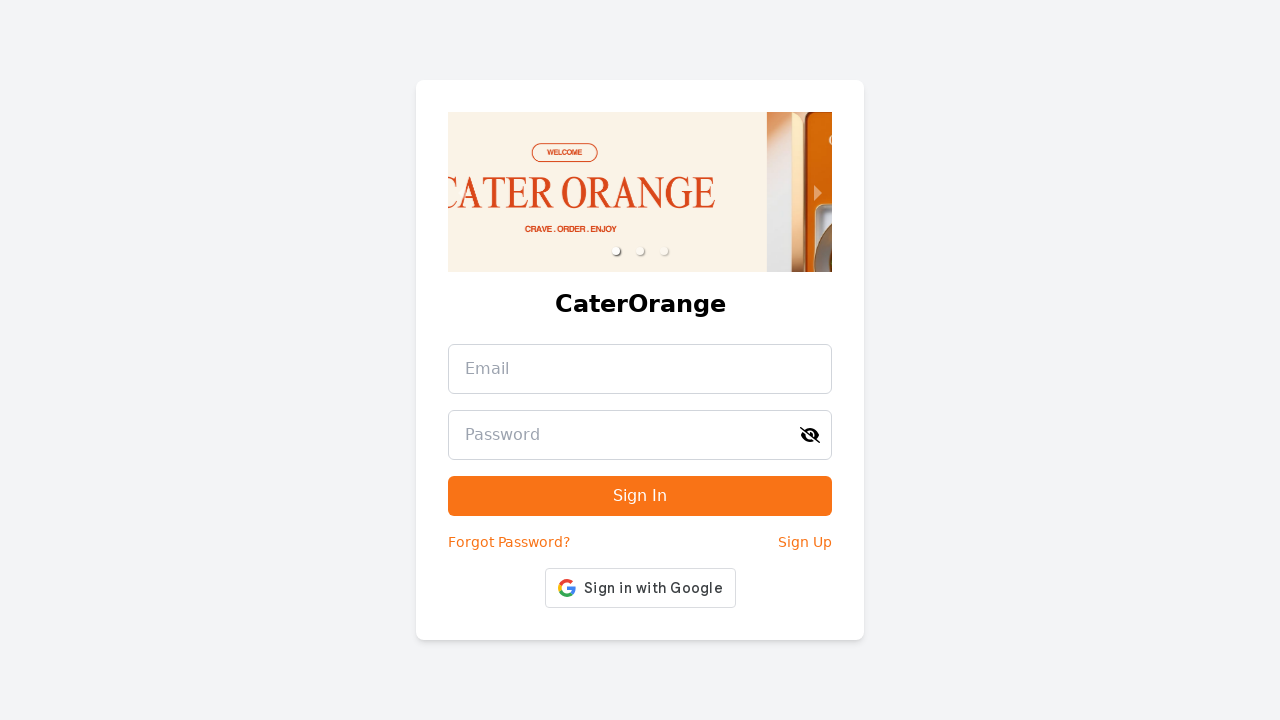

Located password field by placeholder
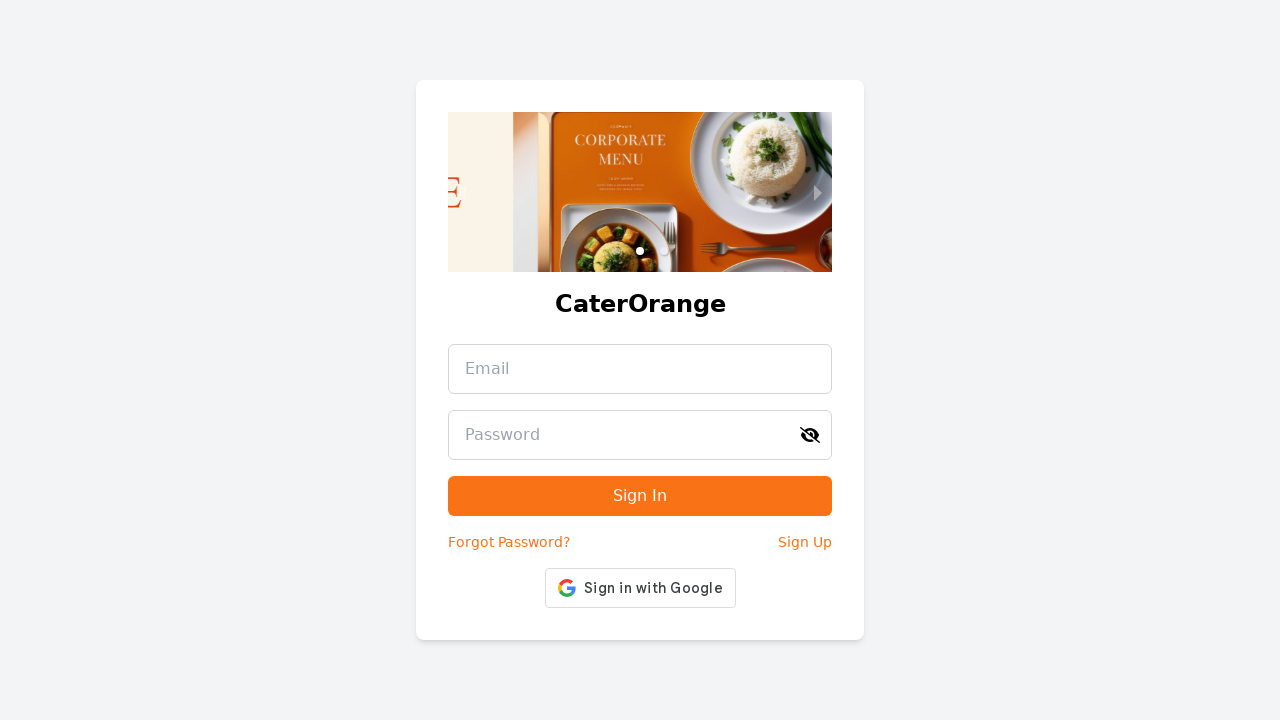

Filled password field with 'TestPass@123' on internal:attr=[placeholder="Password"i]
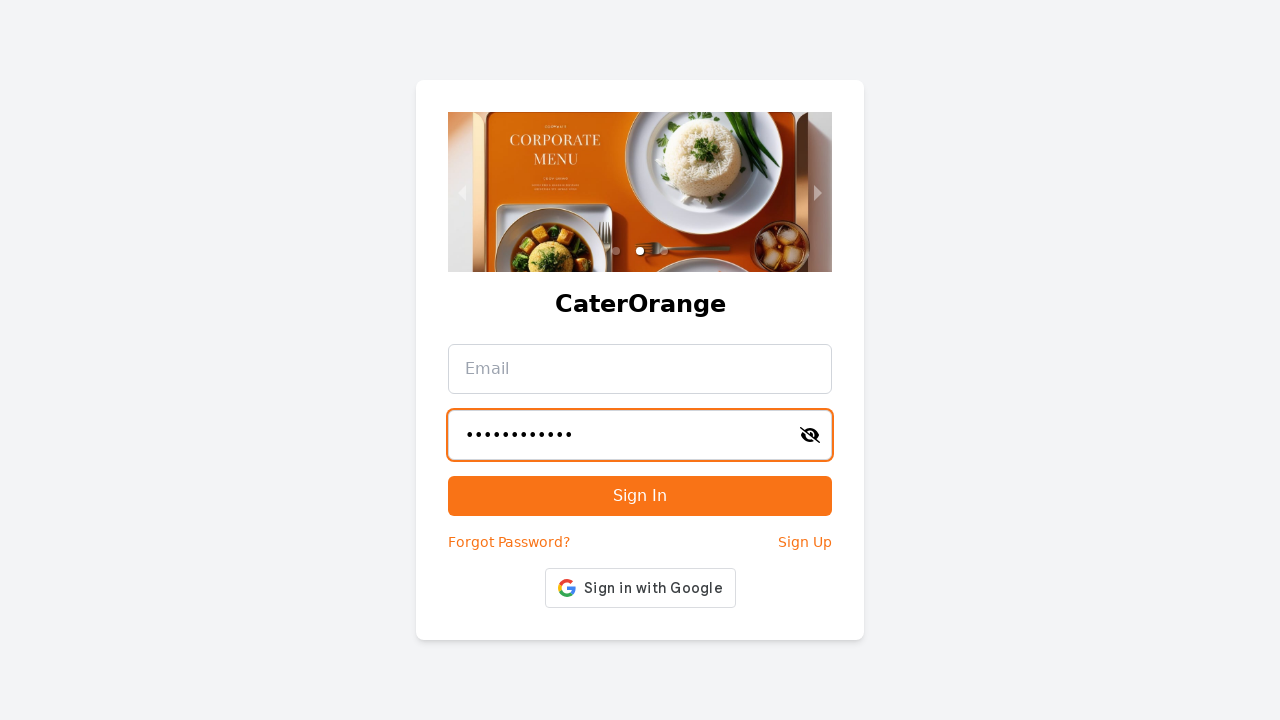

Clicked submit button to test form validation without email at (640, 496) on [type="submit"]
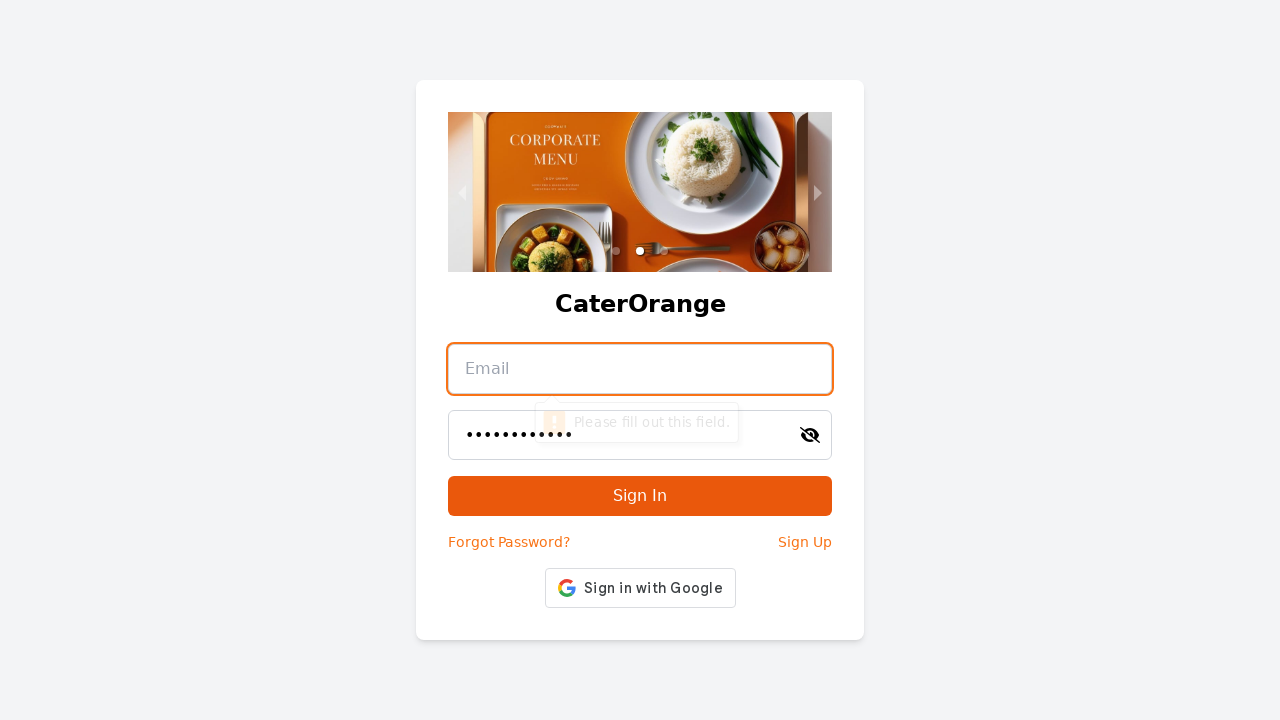

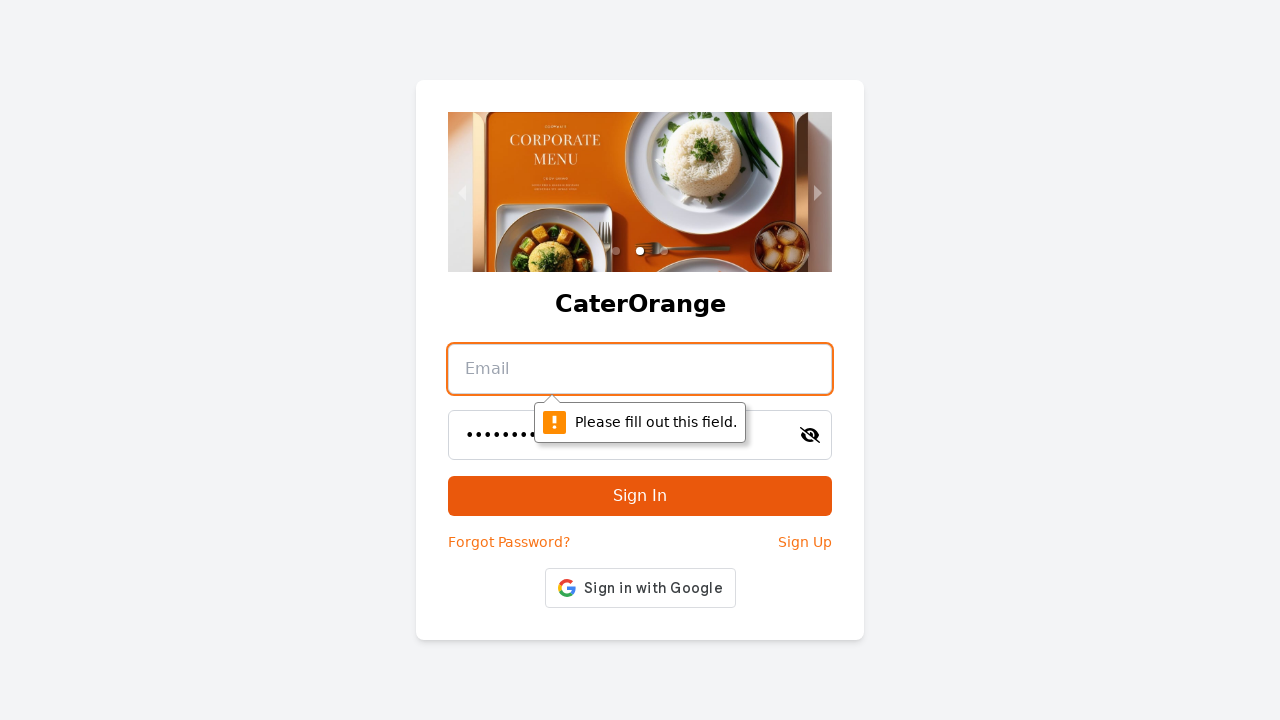